Tests page scrolling functionality by scrolling to the bottom of the page using JavaScript execution

Starting URL: https://www.guru99.com/

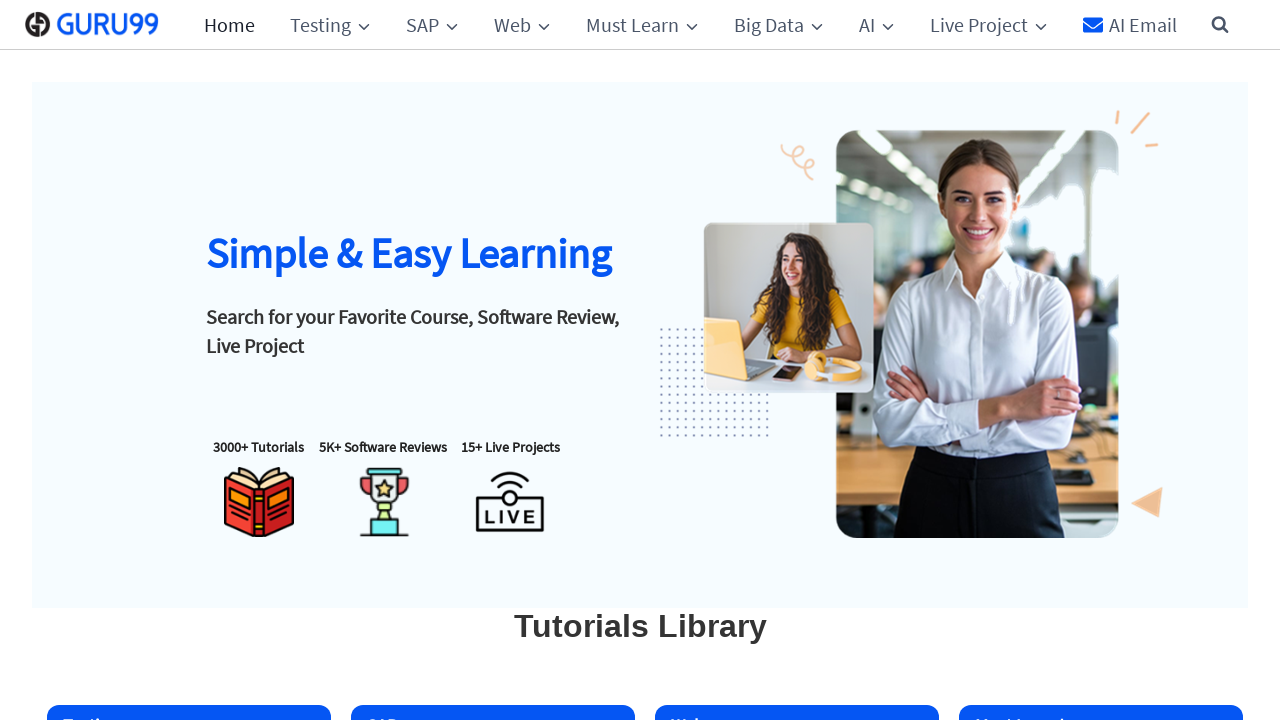

Navigated to https://www.guru99.com/
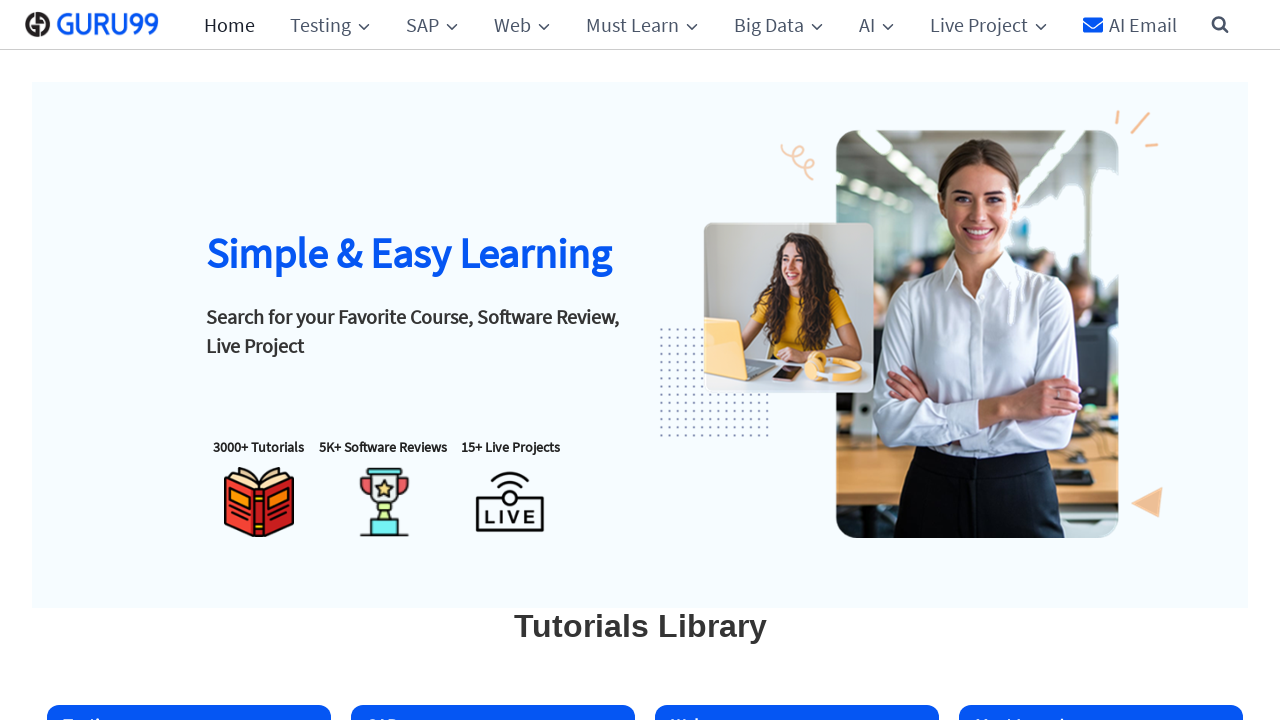

Scrolled to the bottom of the page using JavaScript execution
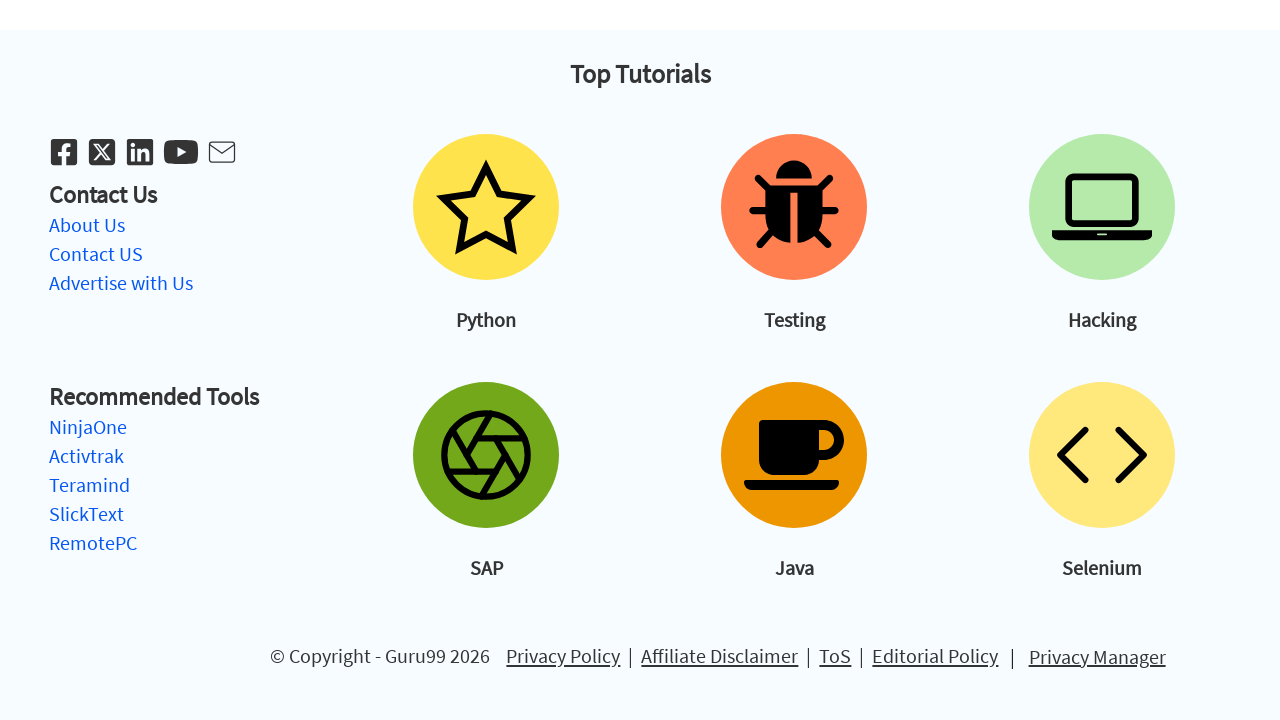

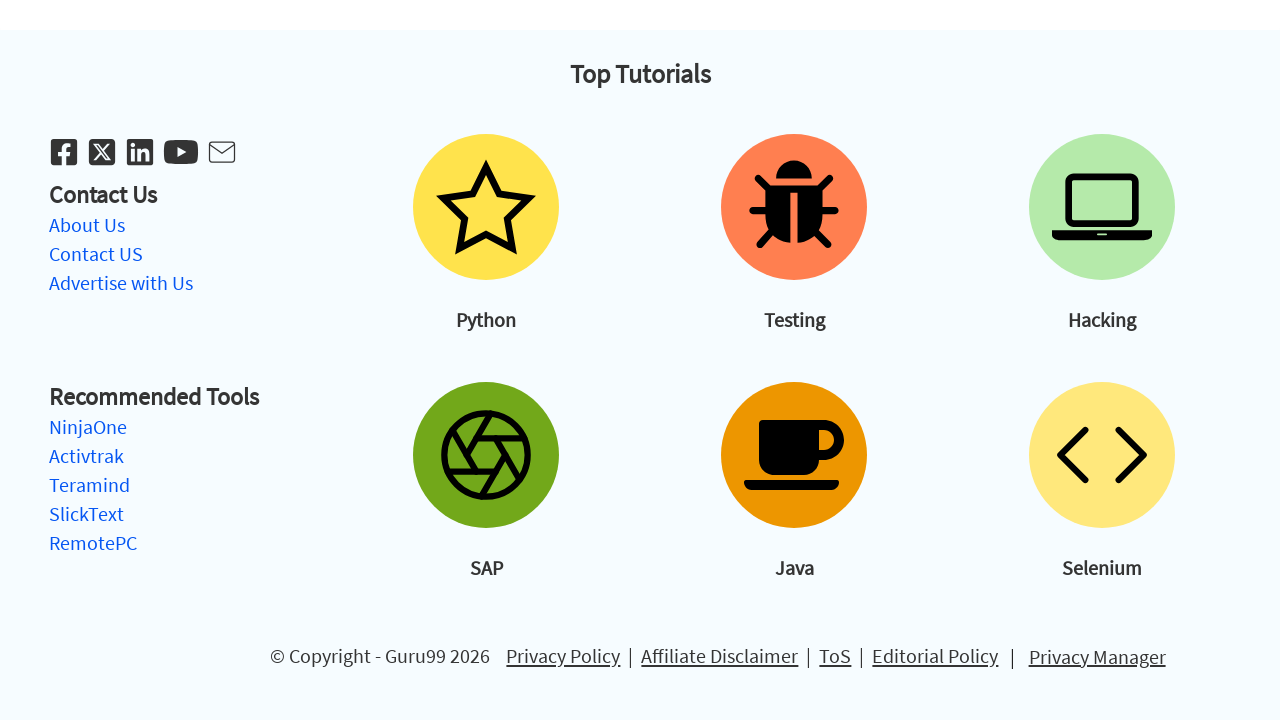